Tests jQuery UI datepicker by selecting a specific month and date, then navigating to the Draggable page

Starting URL: http://jqueryui.com/datepicker/#dropdown-month-year

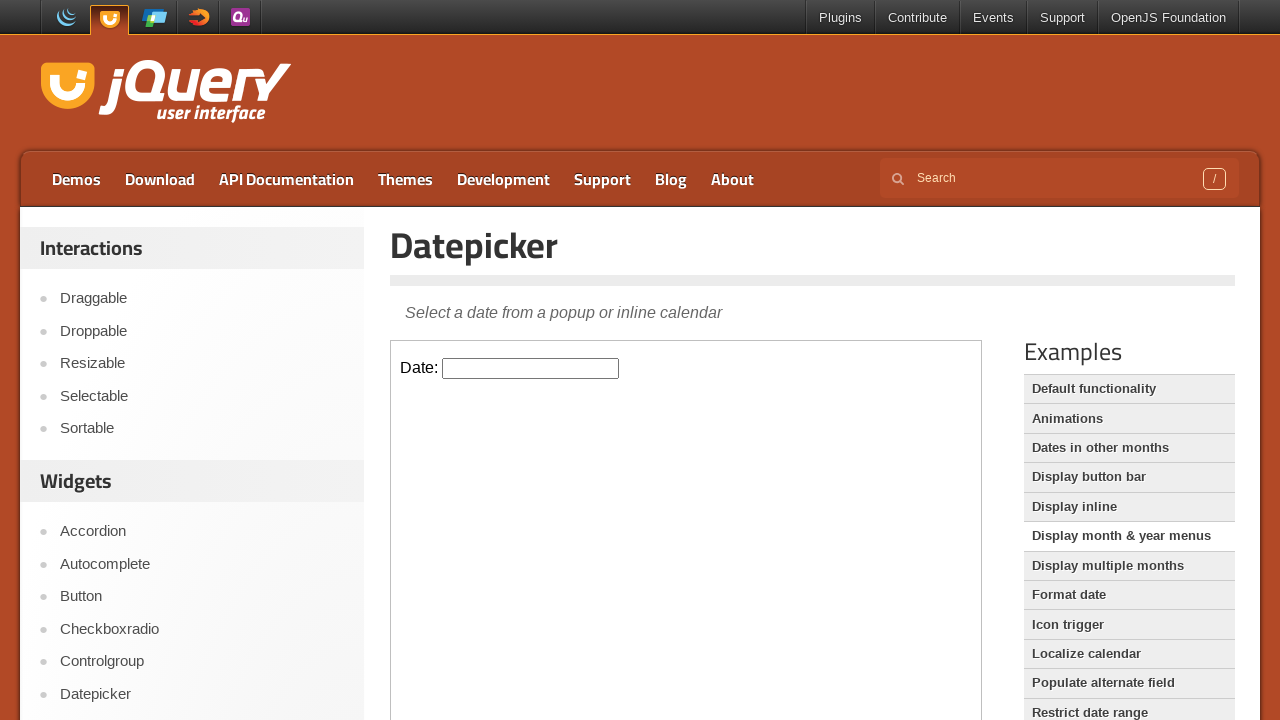

Located datepicker iframe
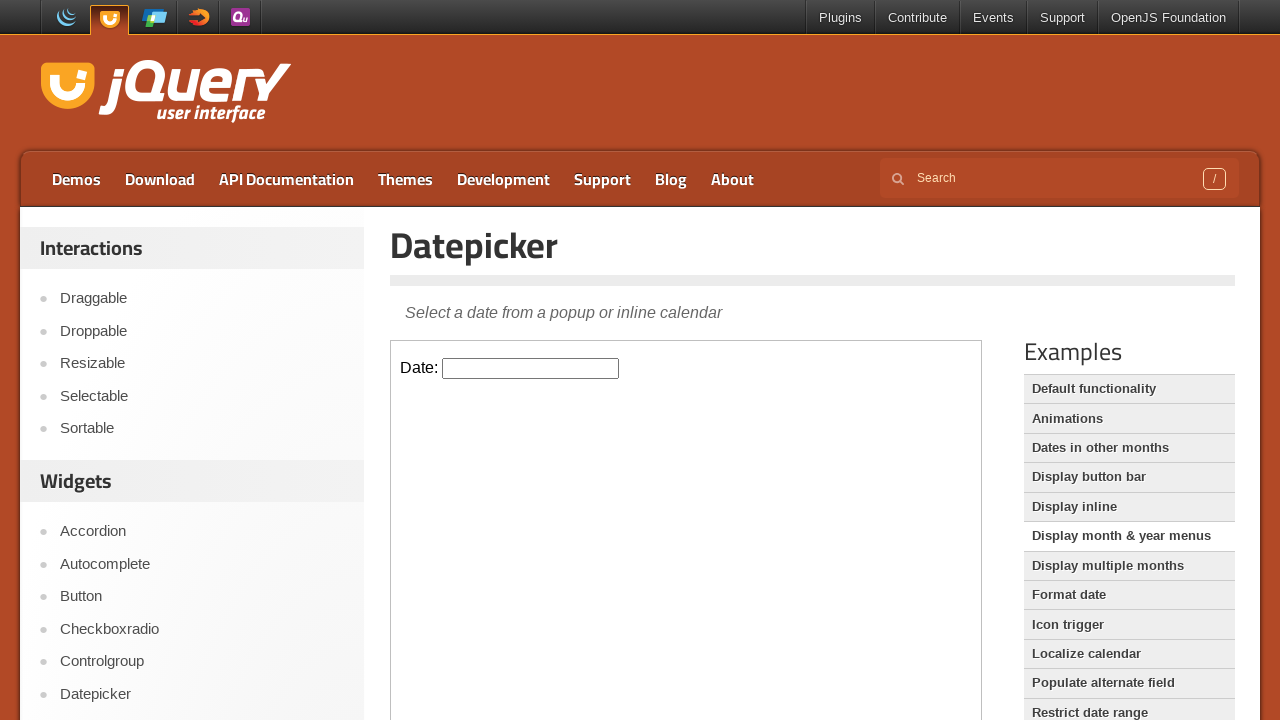

Clicked on datepicker input field at (531, 368) on iframe.demo-frame >> internal:control=enter-frame >> #datepicker
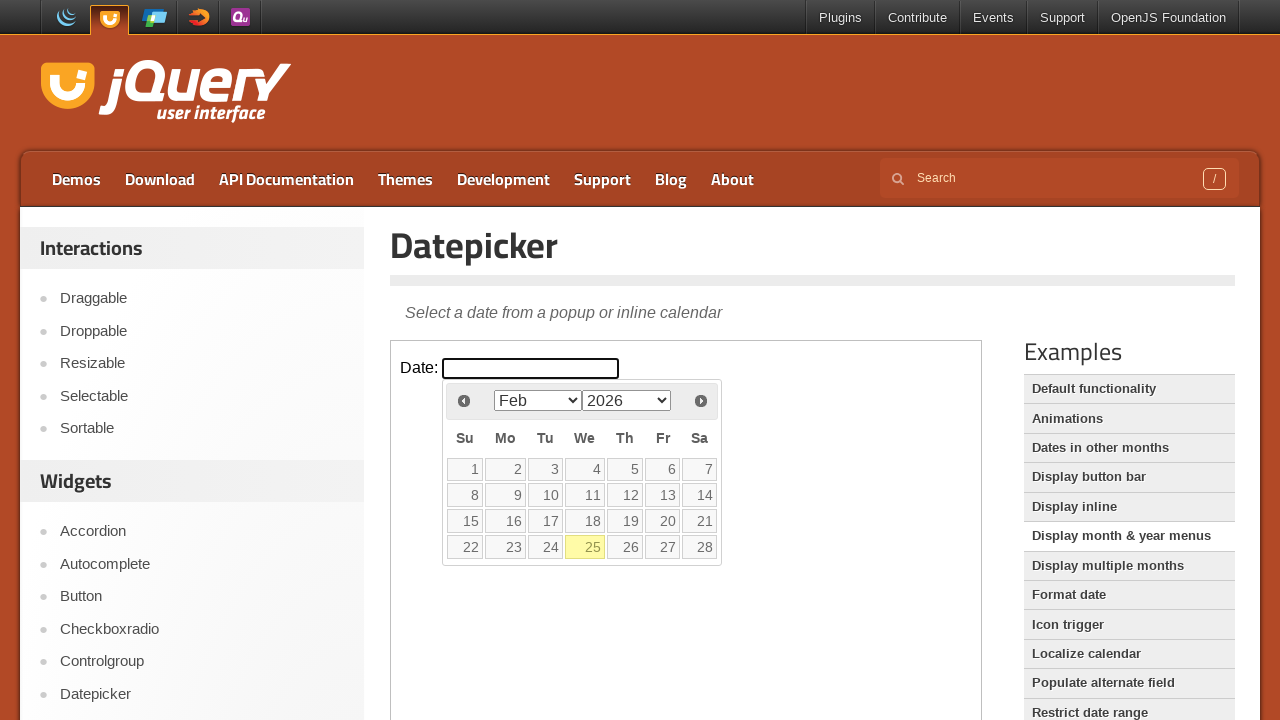

Selected December from month dropdown on iframe.demo-frame >> internal:control=enter-frame >> select.ui-datepicker-month
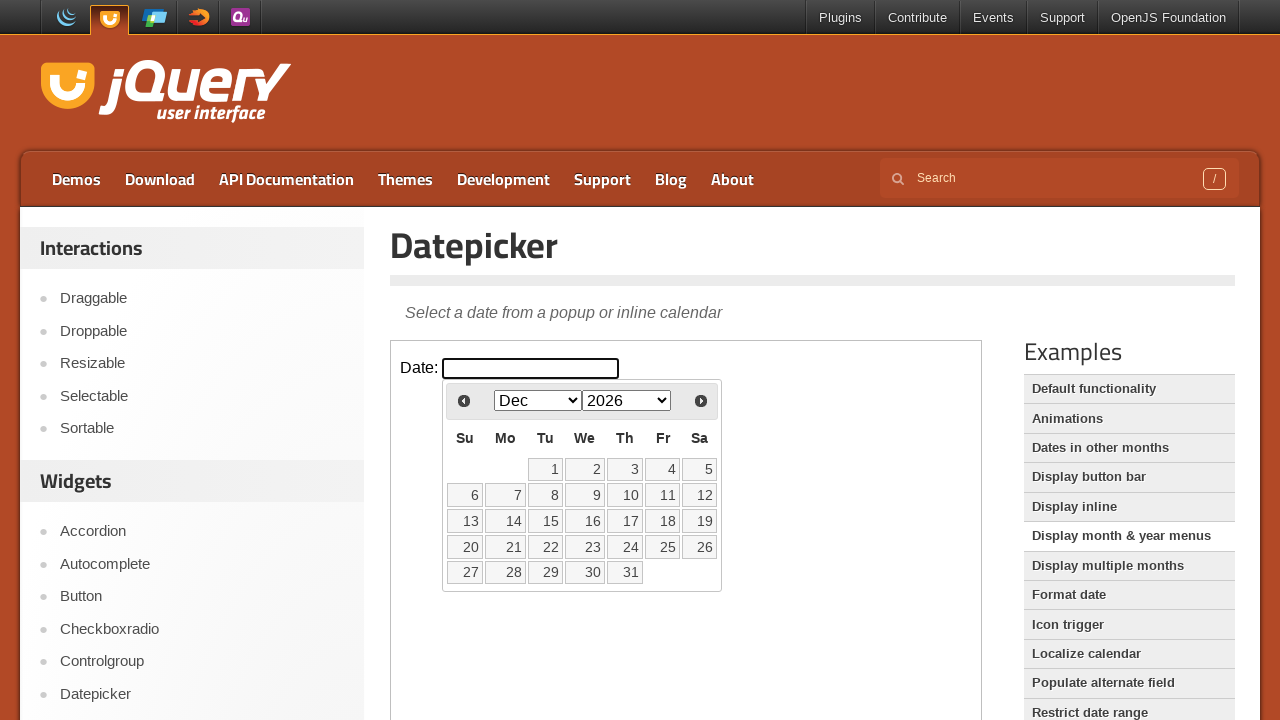

Retrieved all date elements from datepicker
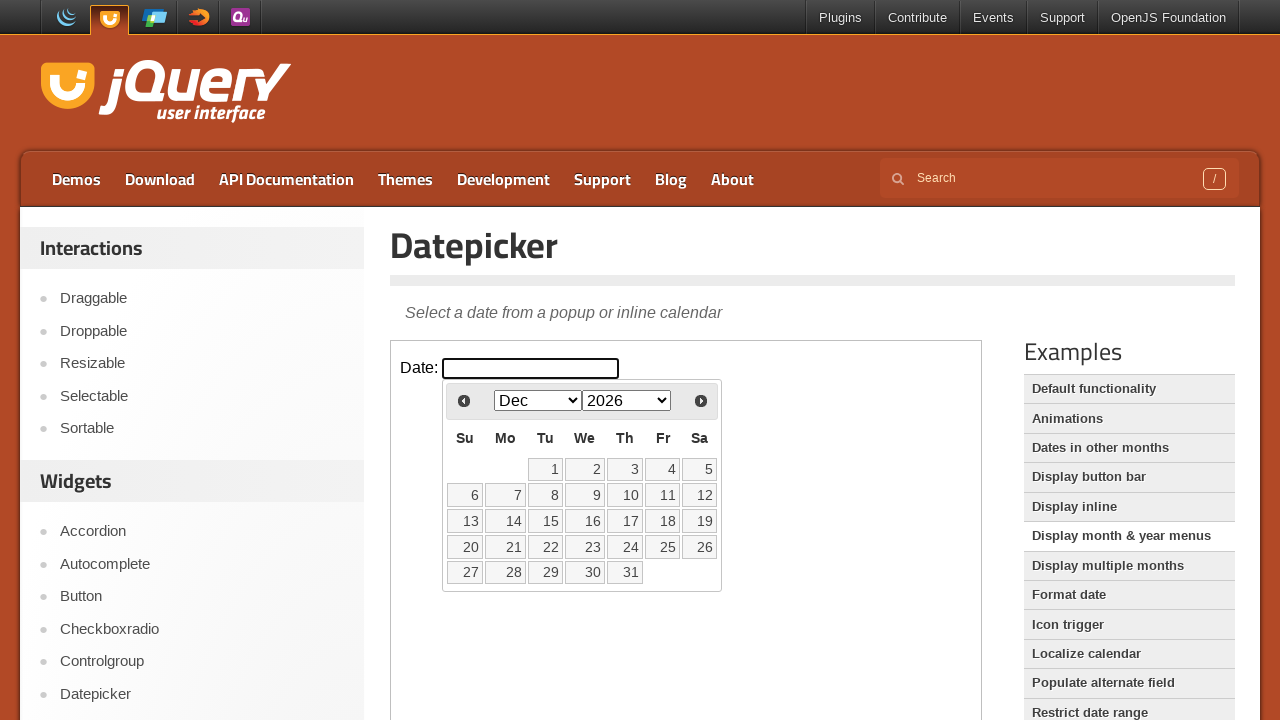

Selected date 31 from the calendar at (625, 572) on iframe.demo-frame >> internal:control=enter-frame >> #ui-datepicker-div td >> nt
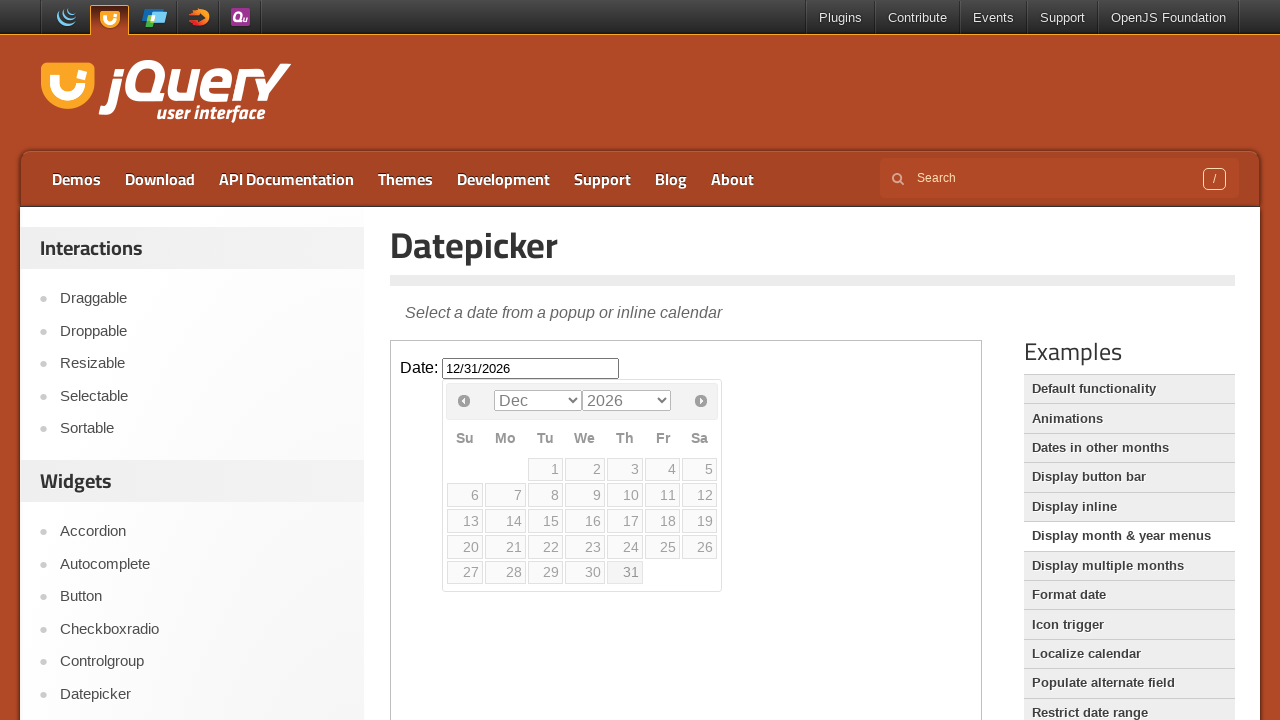

Clicked on Draggable link to navigate to Draggable page at (202, 299) on a:text('Draggable')
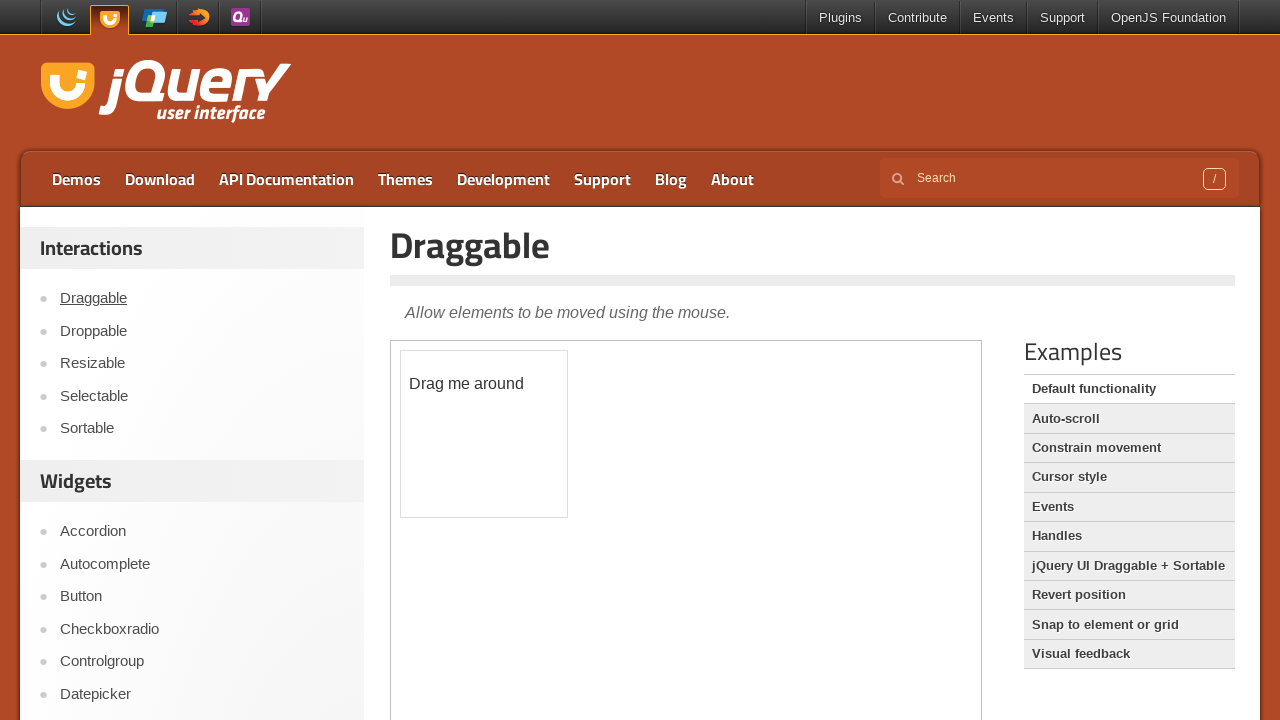

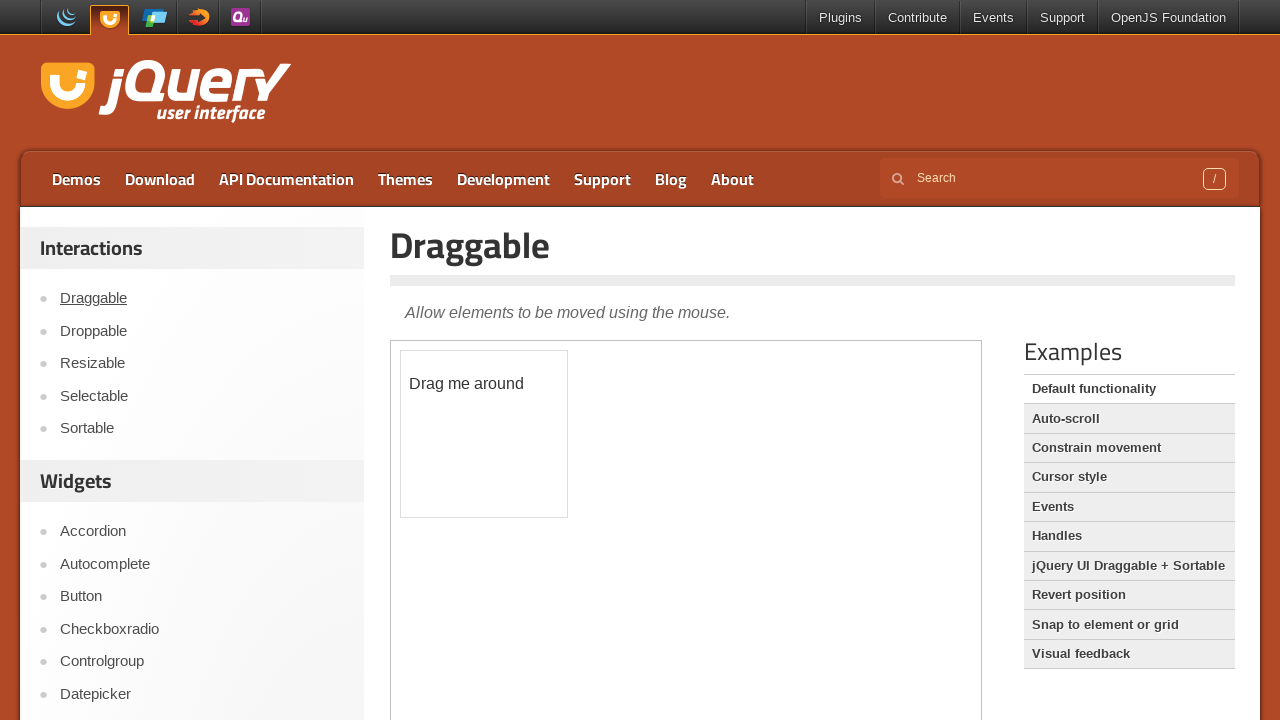